Tests clicking the third button on the buttons demo page and verifies a dynamic click message appears

Starting URL: https://demoqa.com/buttons

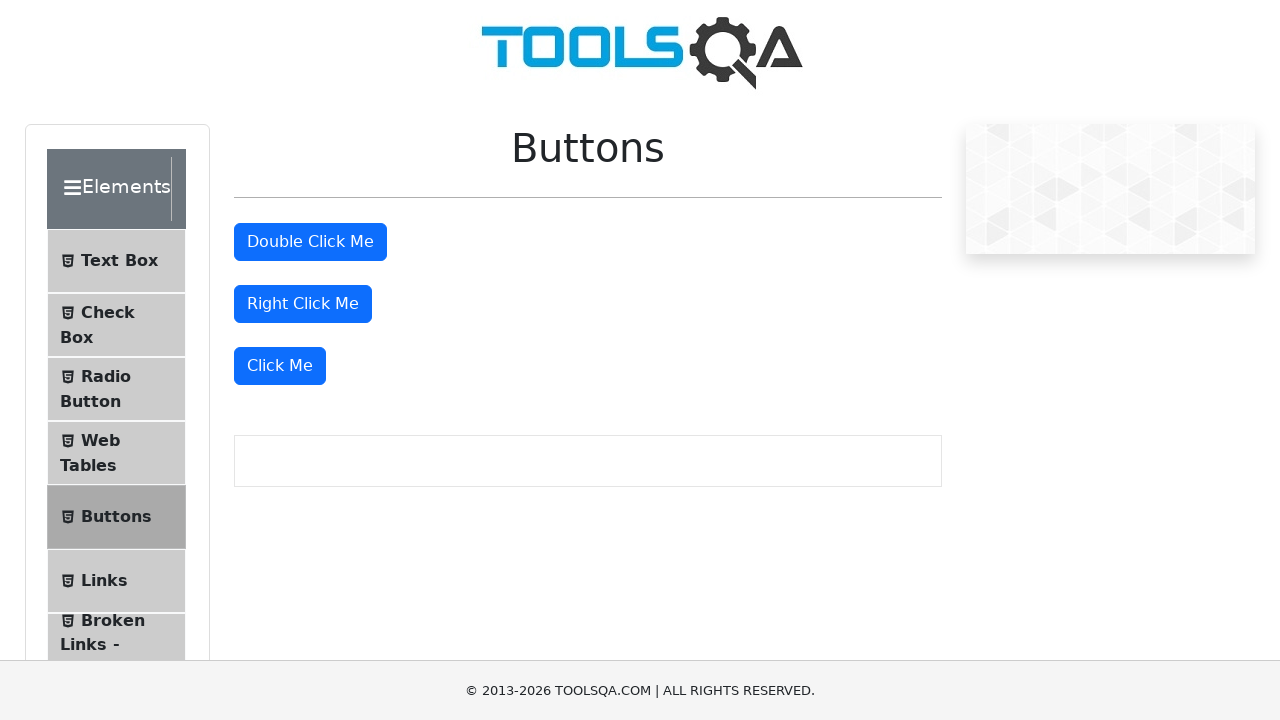

Waited 2 seconds for page to load
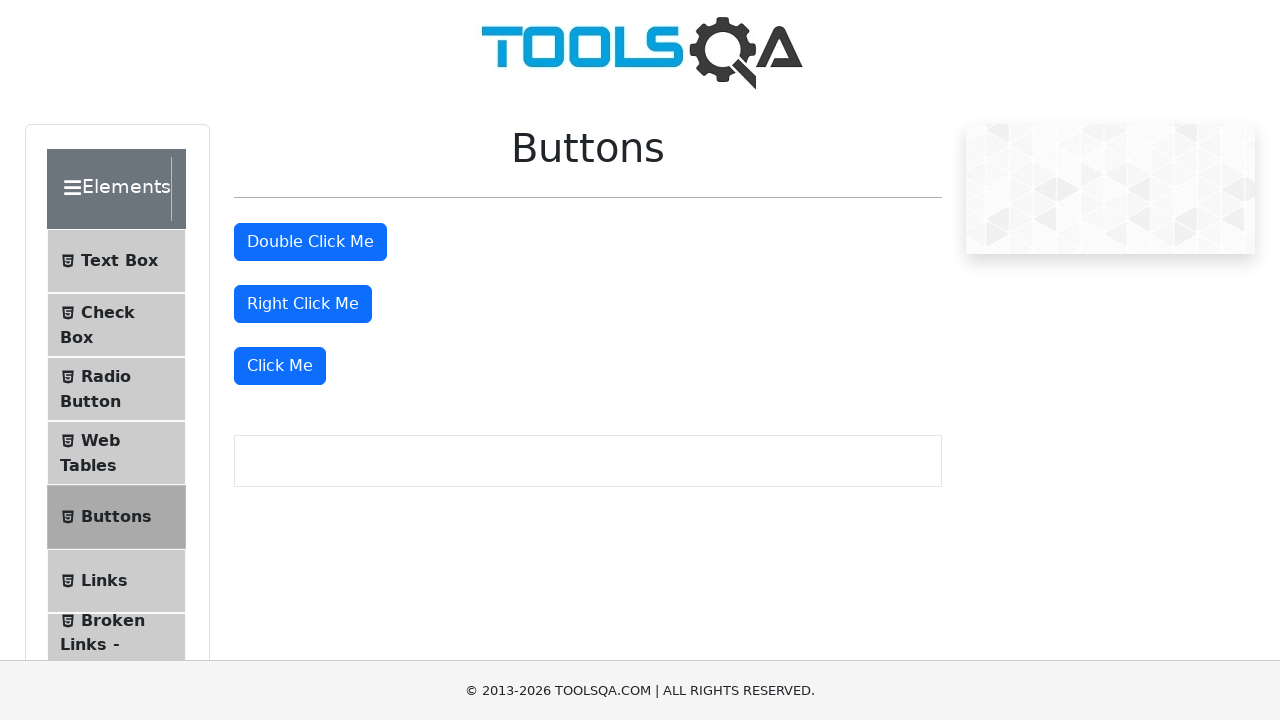

Located all buttons on the page
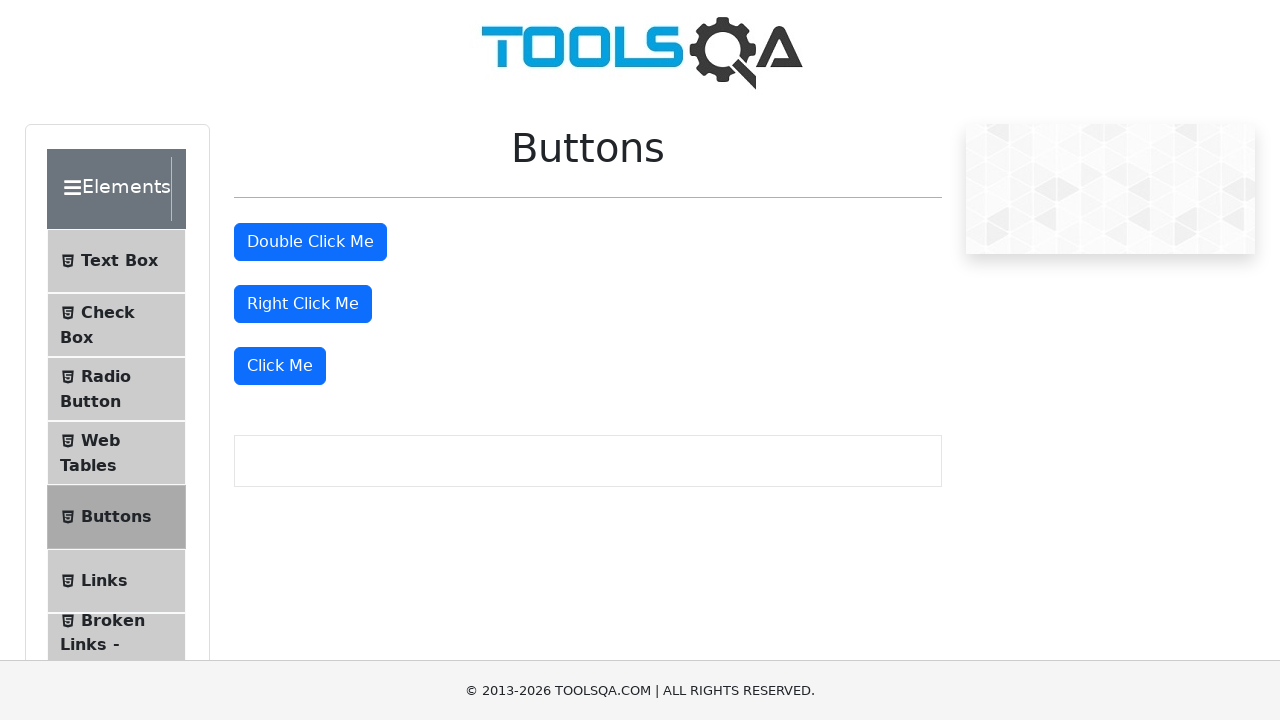

Clicked the third button (fourth button in zero-indexed list) at (280, 366) on button >> nth=3
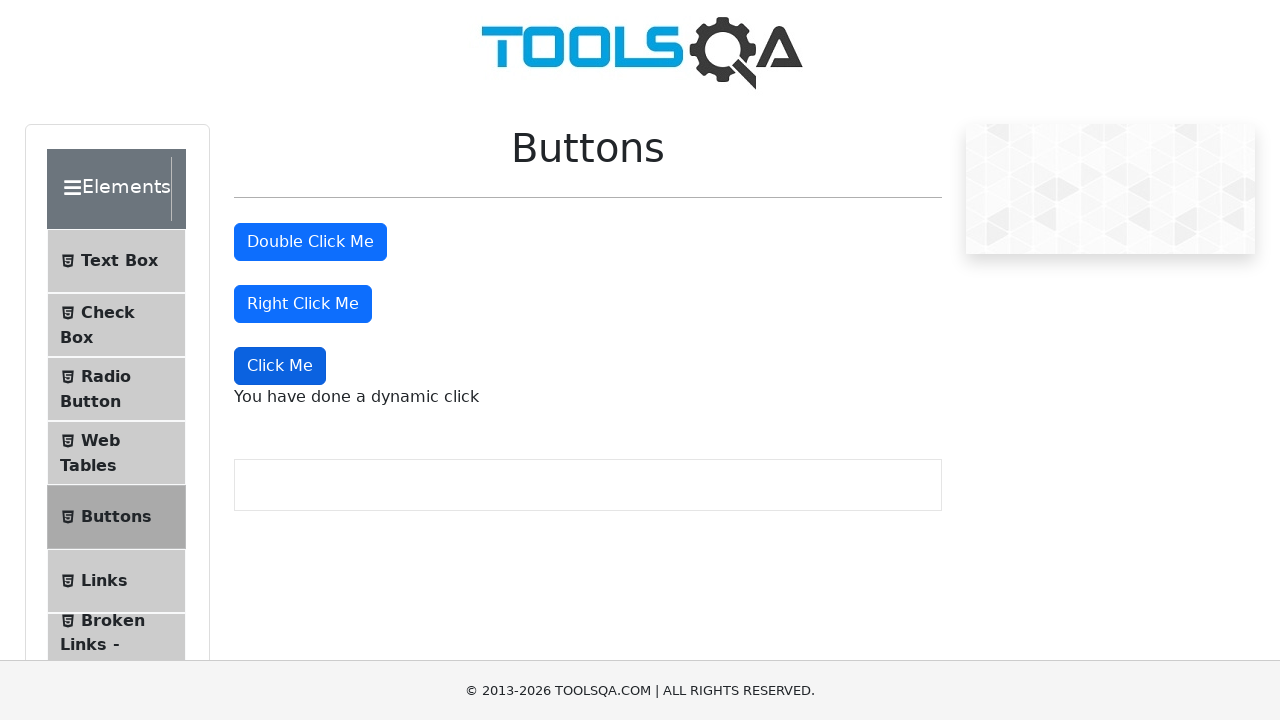

Dynamic click message element appeared
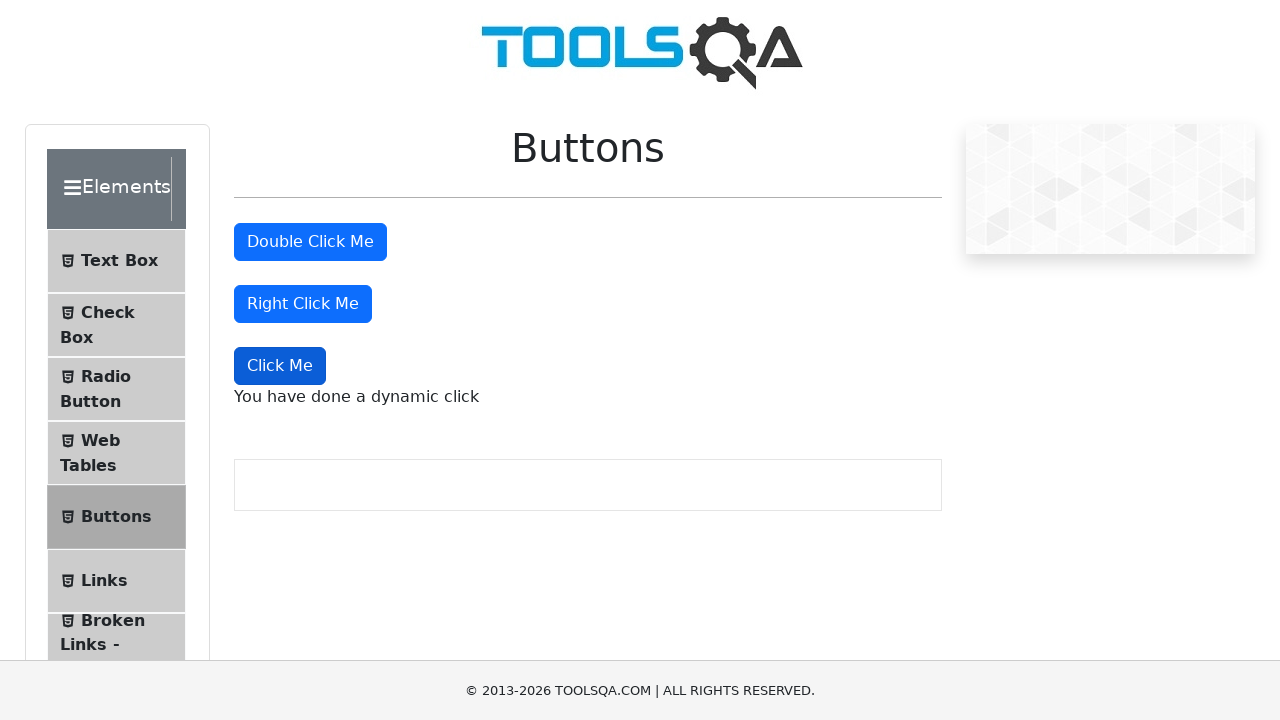

Verified 'You have done a dynamic click' message is displayed
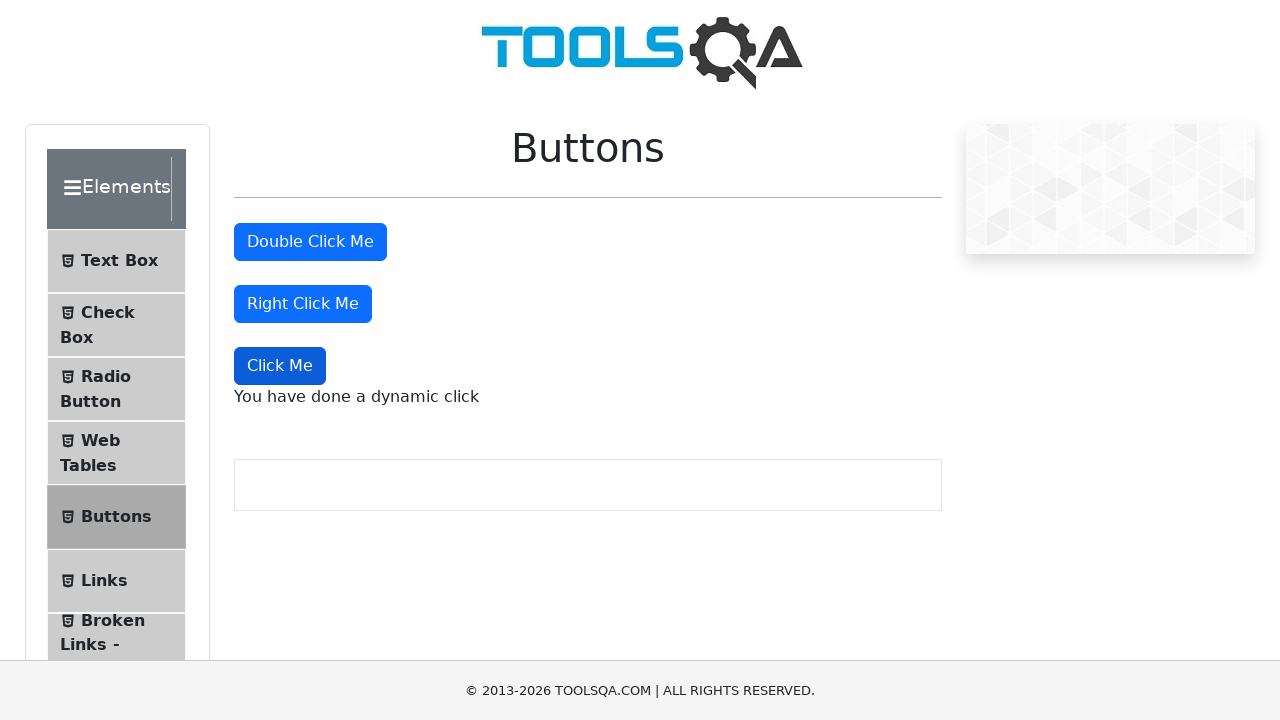

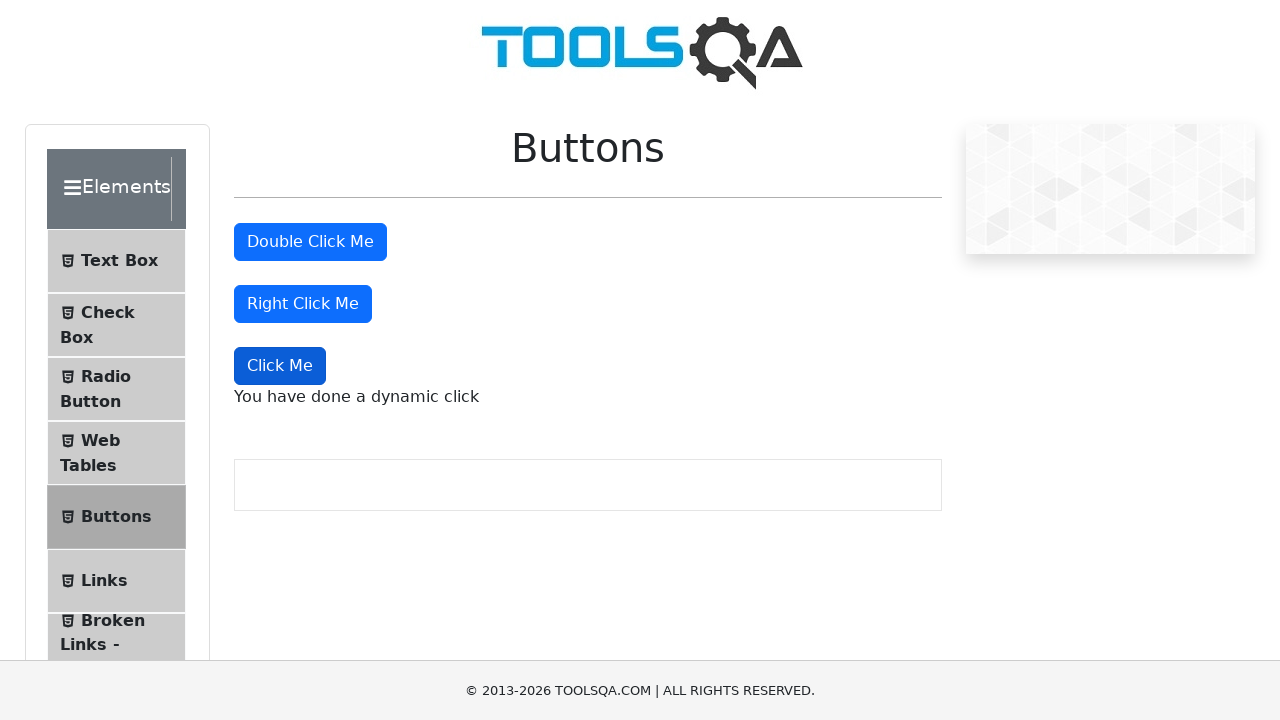